Tests accepting a JavaScript alert by clicking the first button and verifying the success message

Starting URL: https://testcenter.techproeducation.com/index.php?page=javascript-alerts

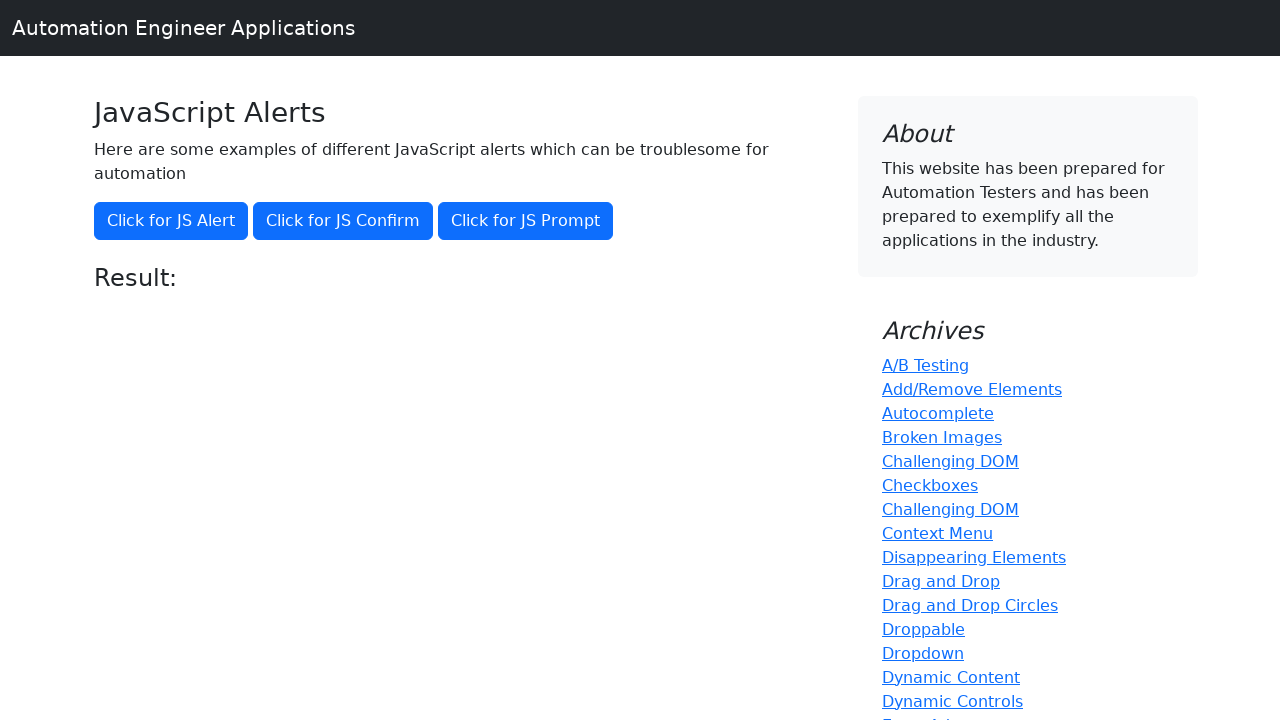

Clicked the button to trigger JavaScript alert at (171, 221) on xpath=//*[@onclick='jsAlert()']
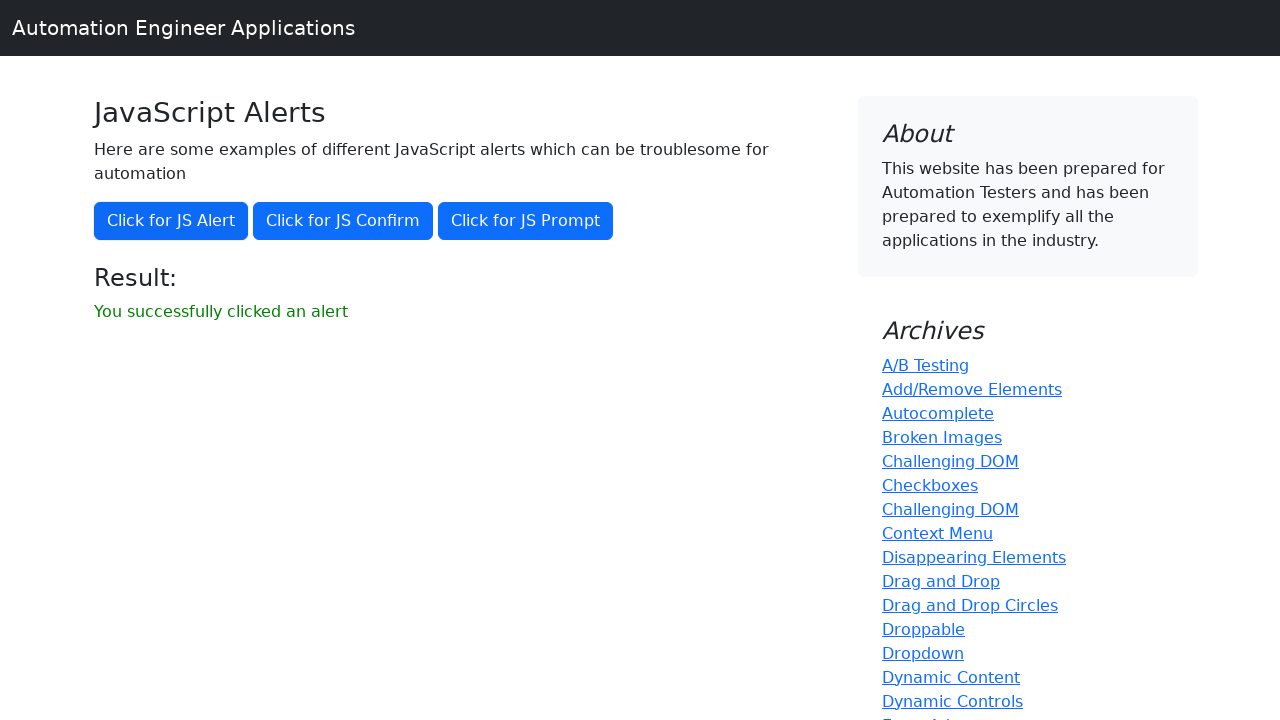

Set up dialog handler to accept alerts
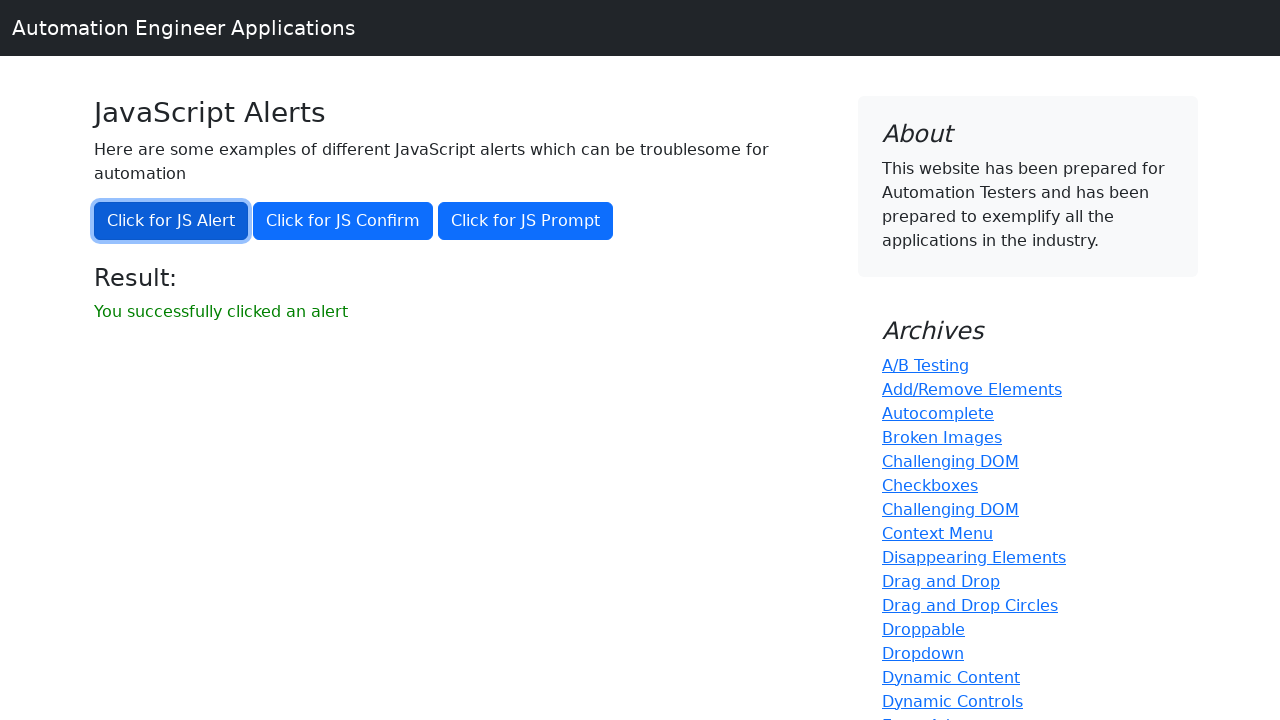

Re-triggered JavaScript alert and accepted it
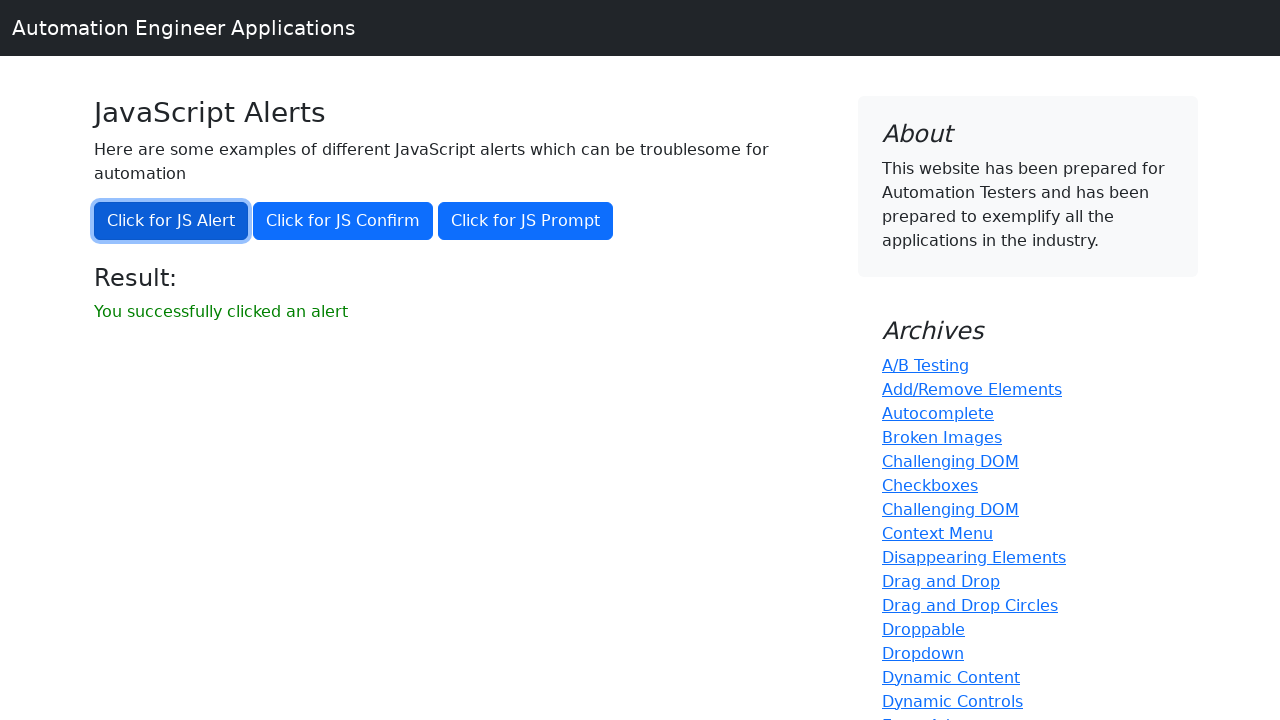

Retrieved success message text from result element
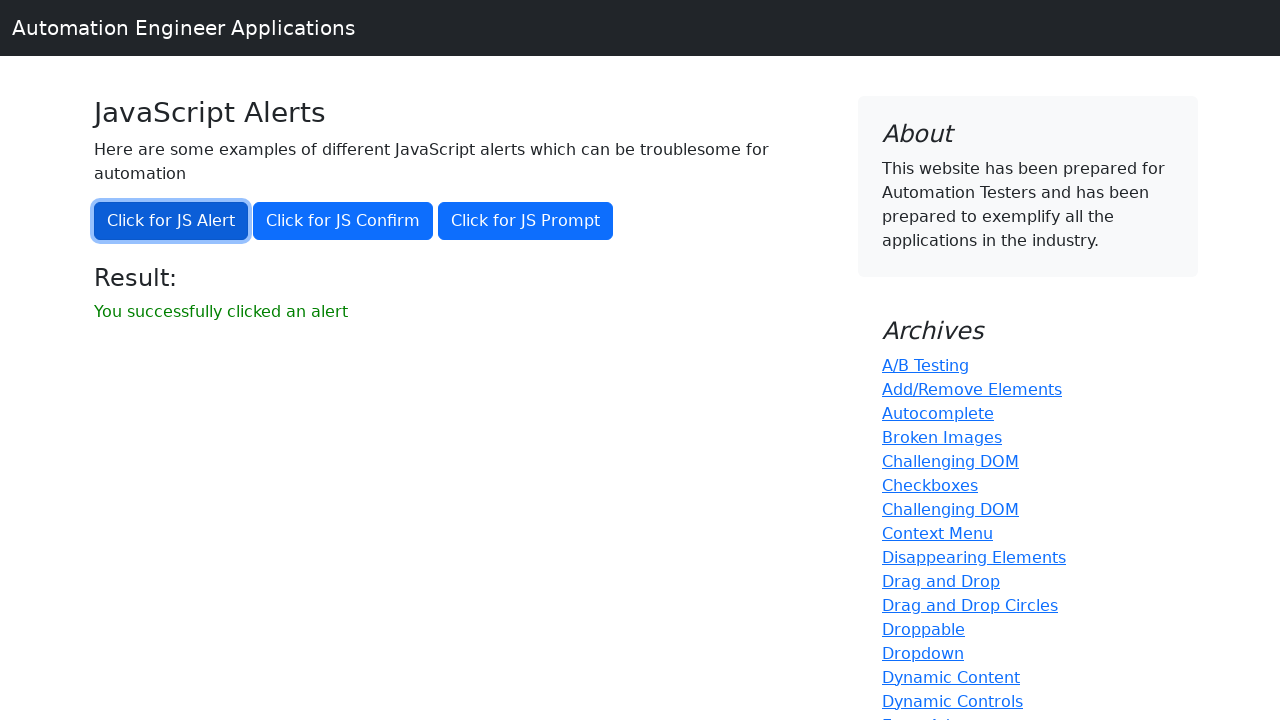

Verified success message matches expected text 'You successfully clicked an alert'
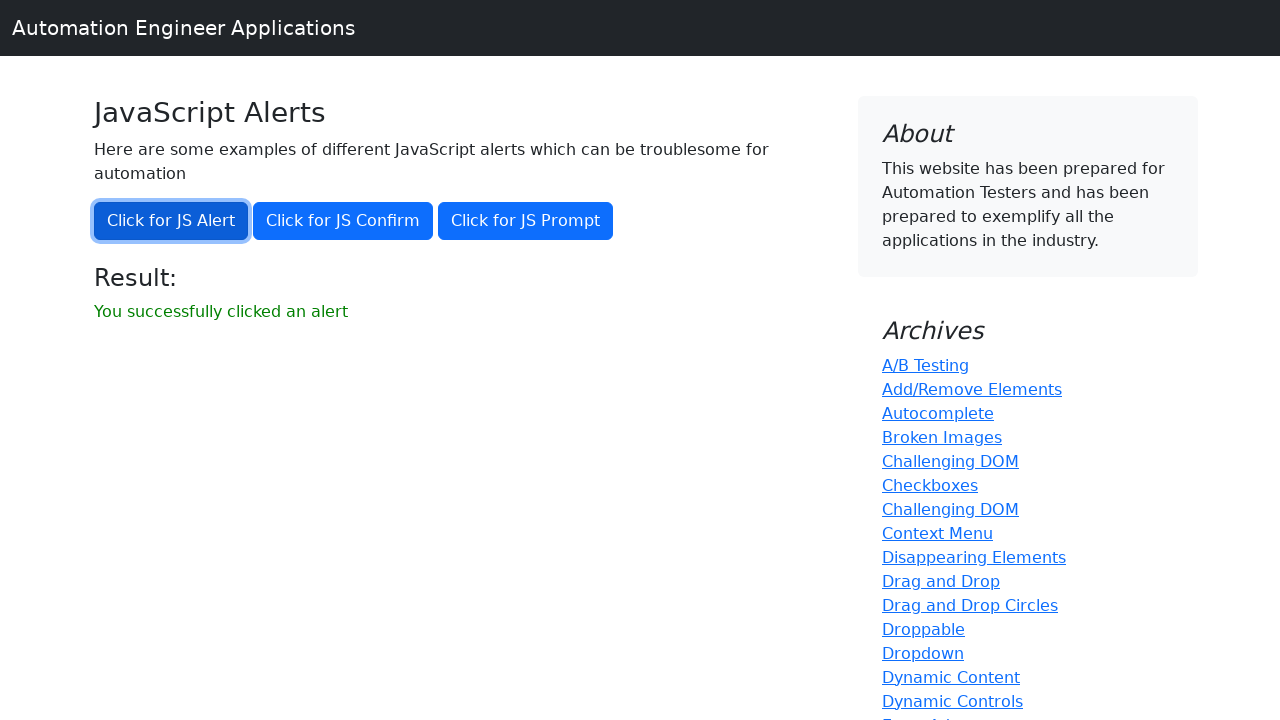

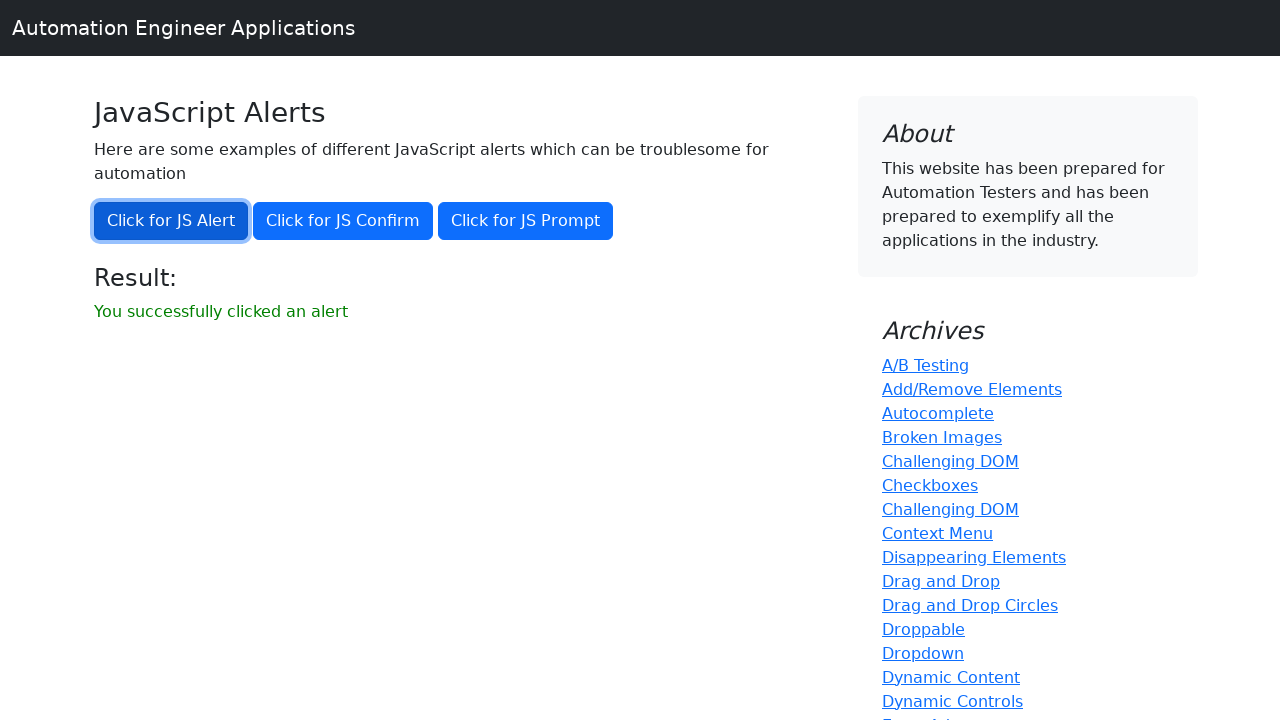